Tests mouse right-click functionality on a jQuery context menu demo page by performing a right-click action on a button element to trigger the context menu.

Starting URL: http://swisnl.github.io/jQuery-contextMenu/demo.html

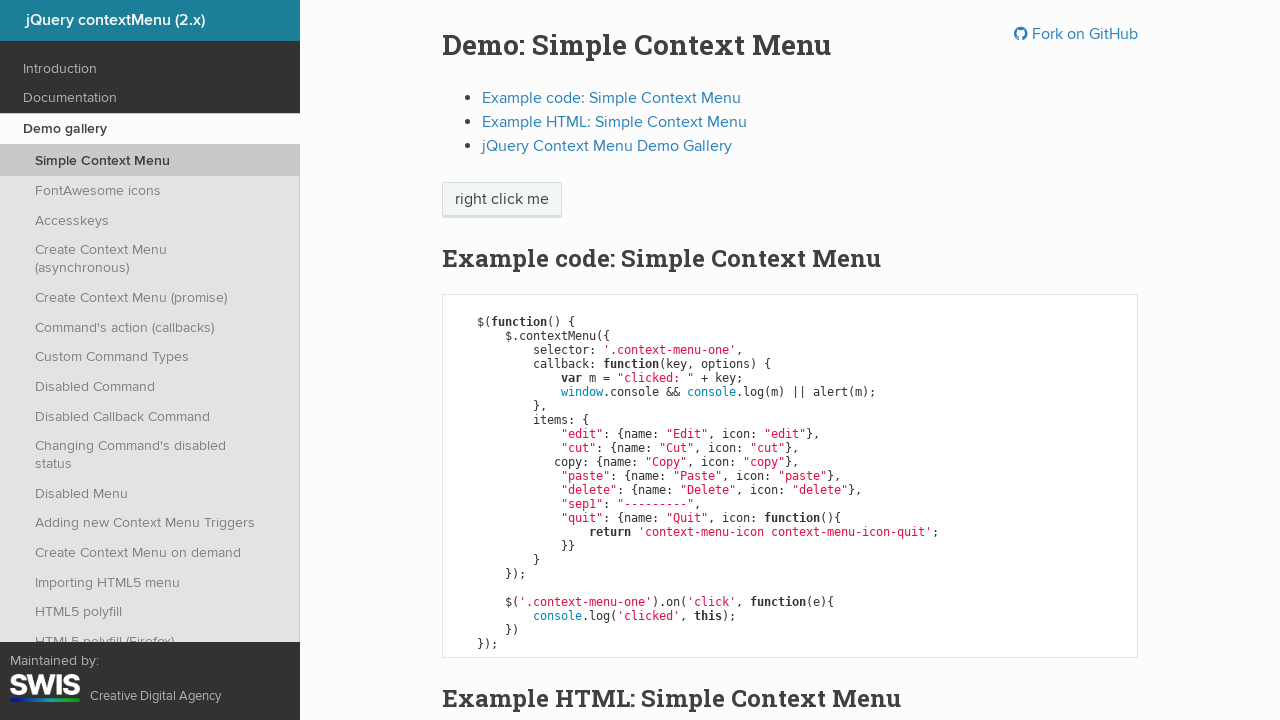

Located the 'right click me' button element
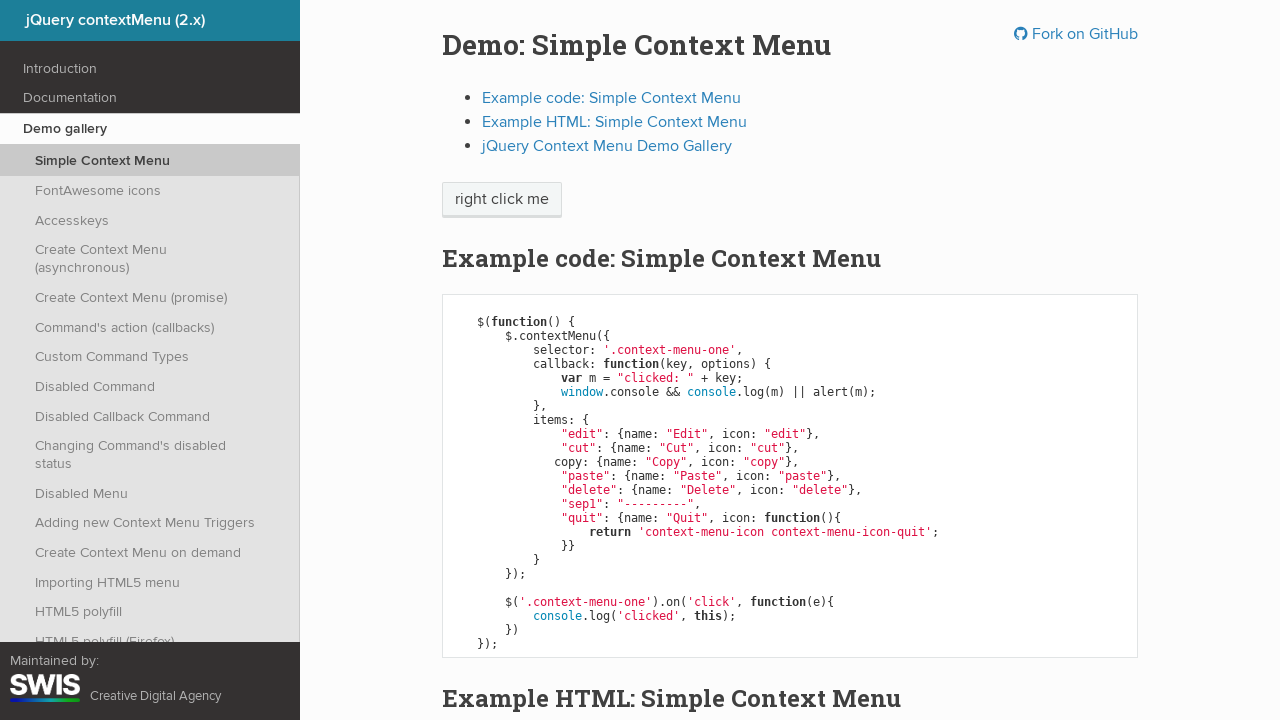

Performed right-click action on the button at (502, 200) on xpath=//span[normalize-space()="right click me"]
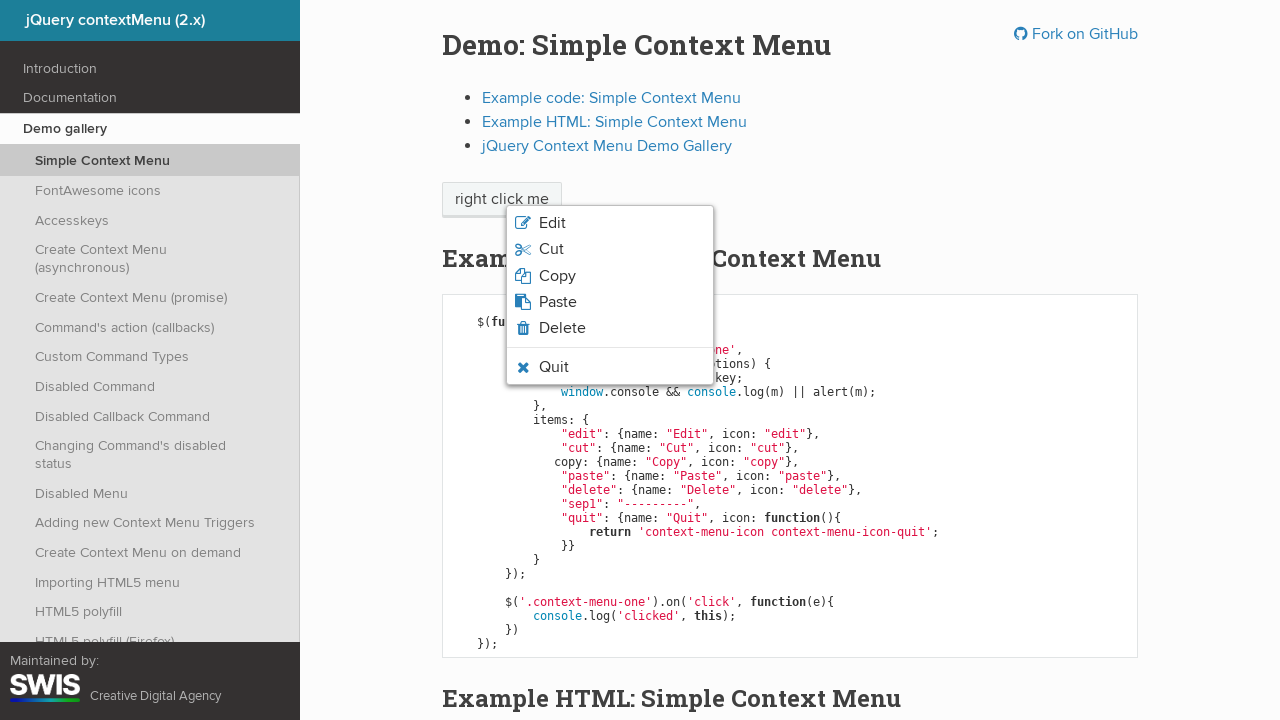

Context menu appeared after right-click
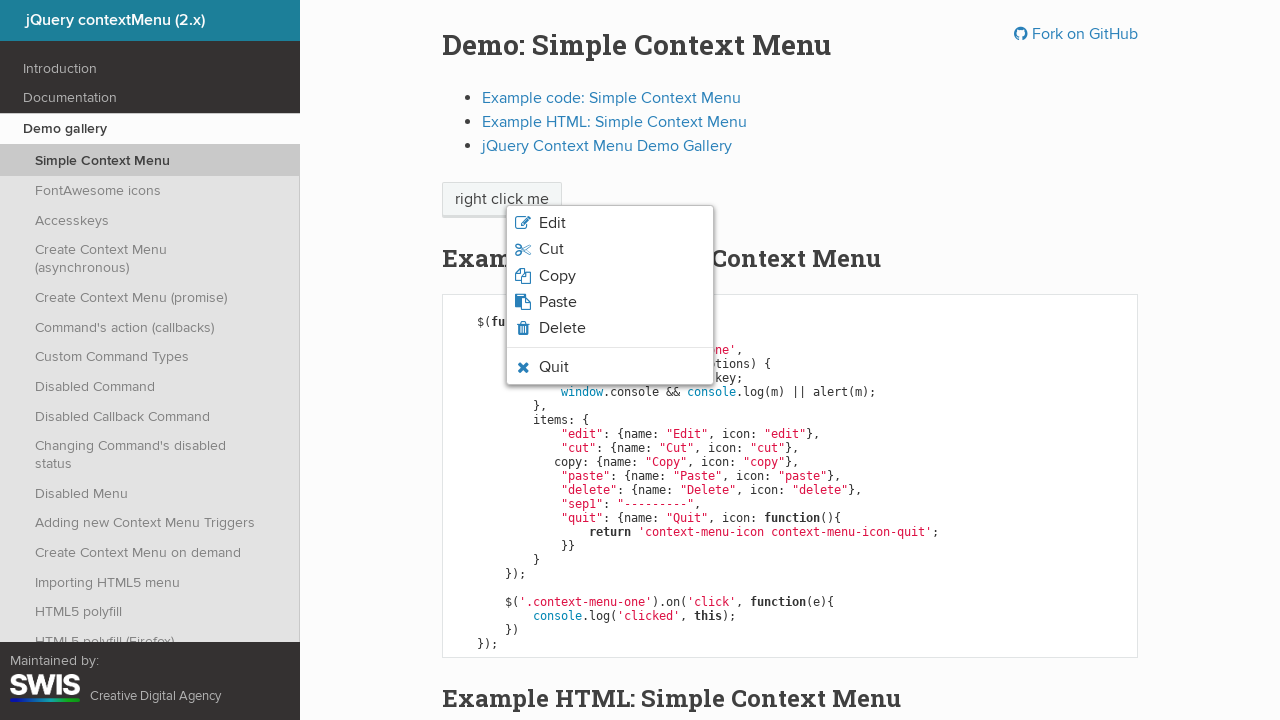

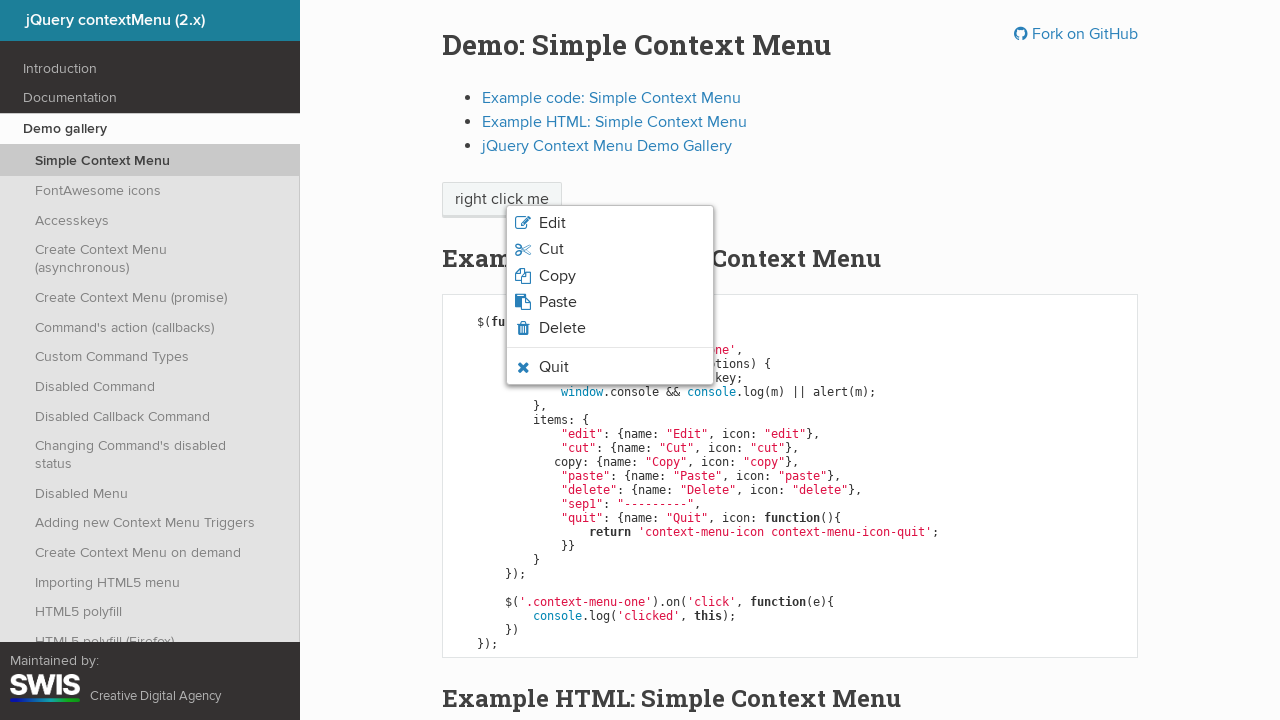